Tests navigation to the Resizable page under Interactions category by clicking the Interactions card and then the Resizable submenu item

Starting URL: https://demoqa.com

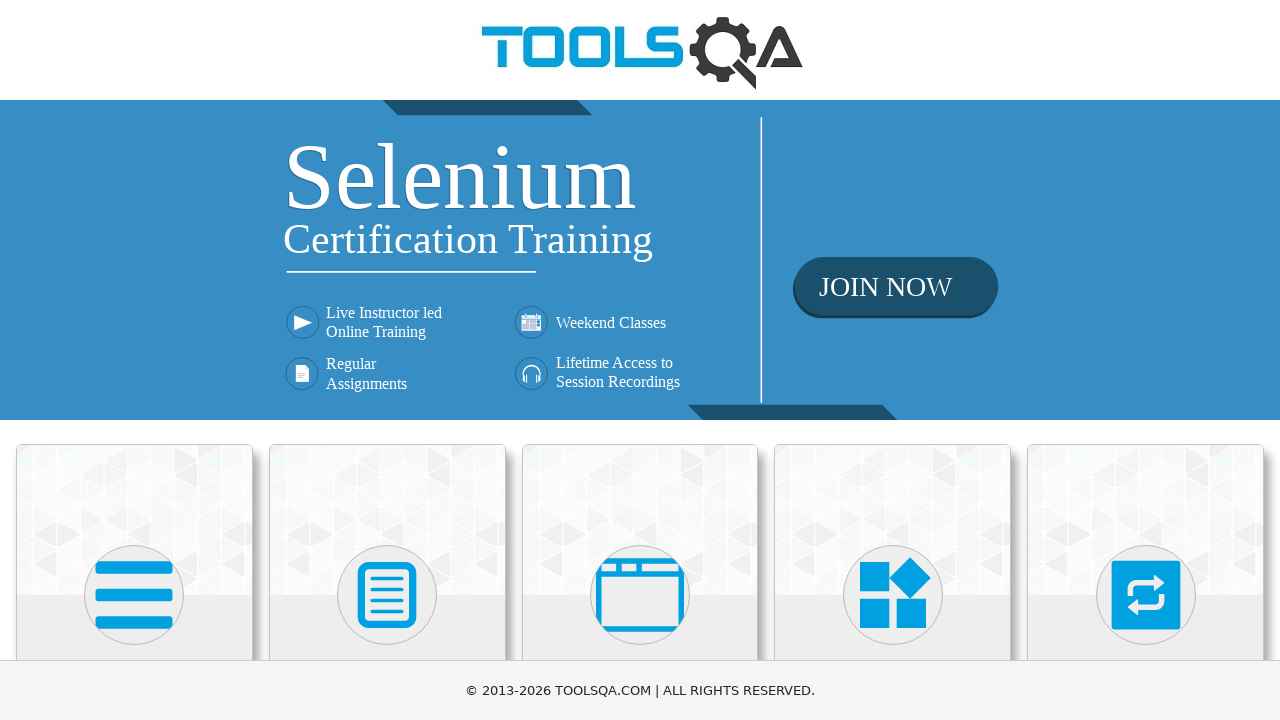

Clicked on Interactions category card at (1146, 360) on div.card-body:has-text('Interactions')
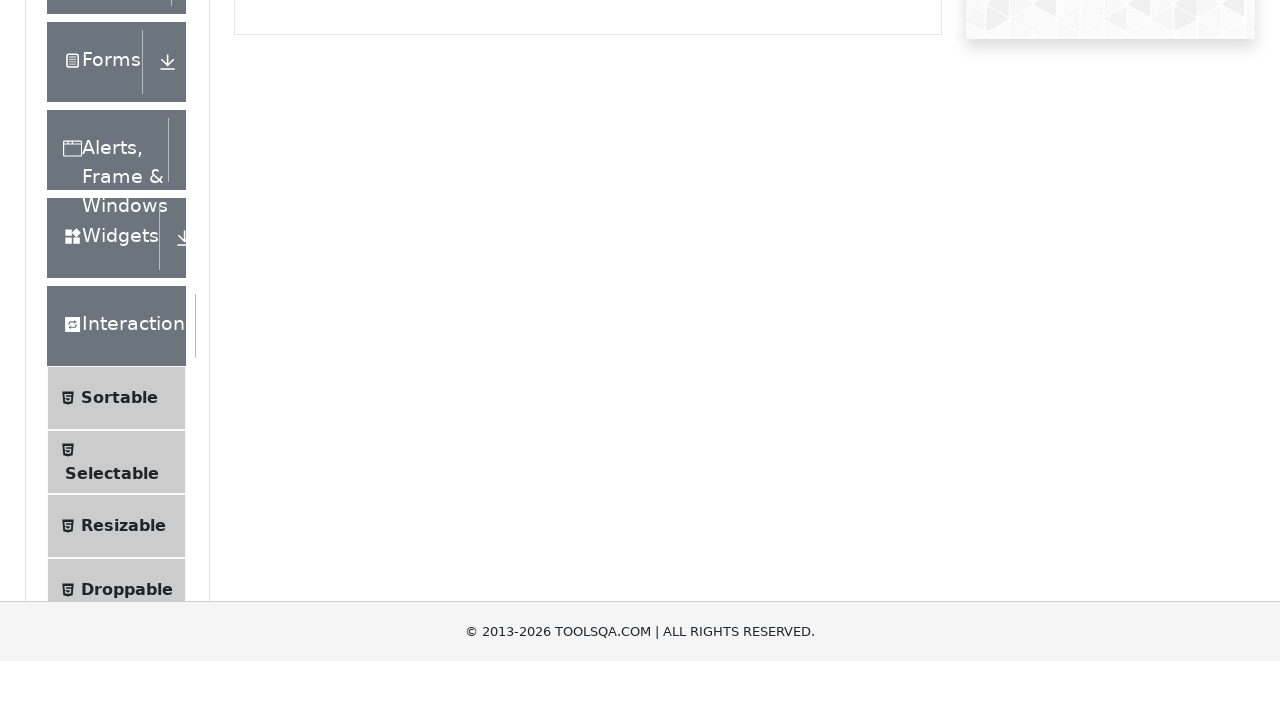

Interactions sidebar menu appeared
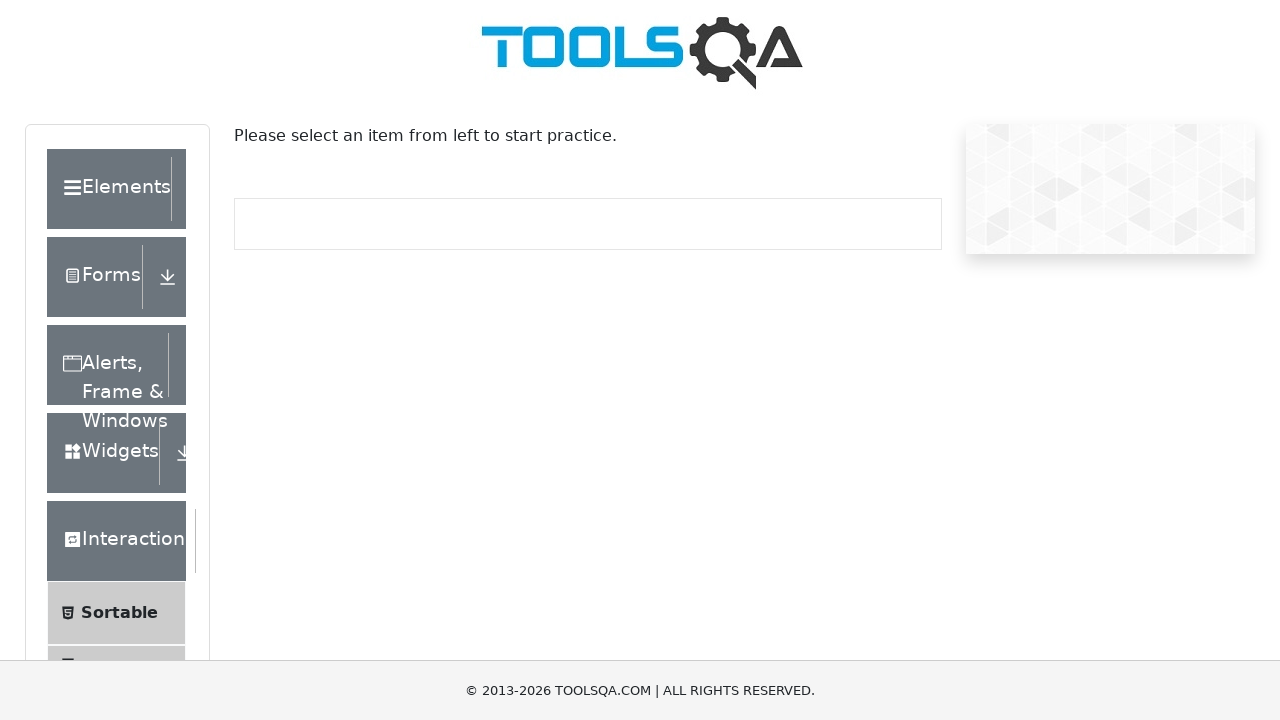

Clicked on Resizable submenu item at (116, 360) on li:has-text('Resizable')
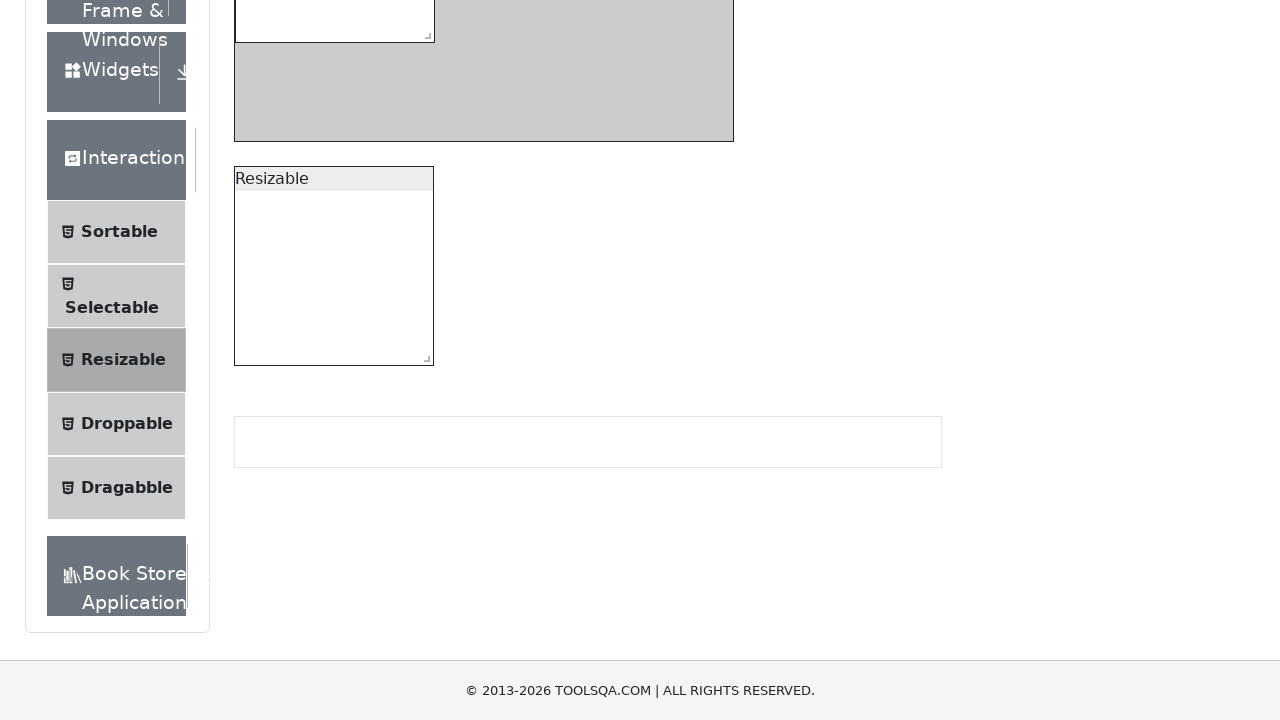

Resizable page loaded with correct title
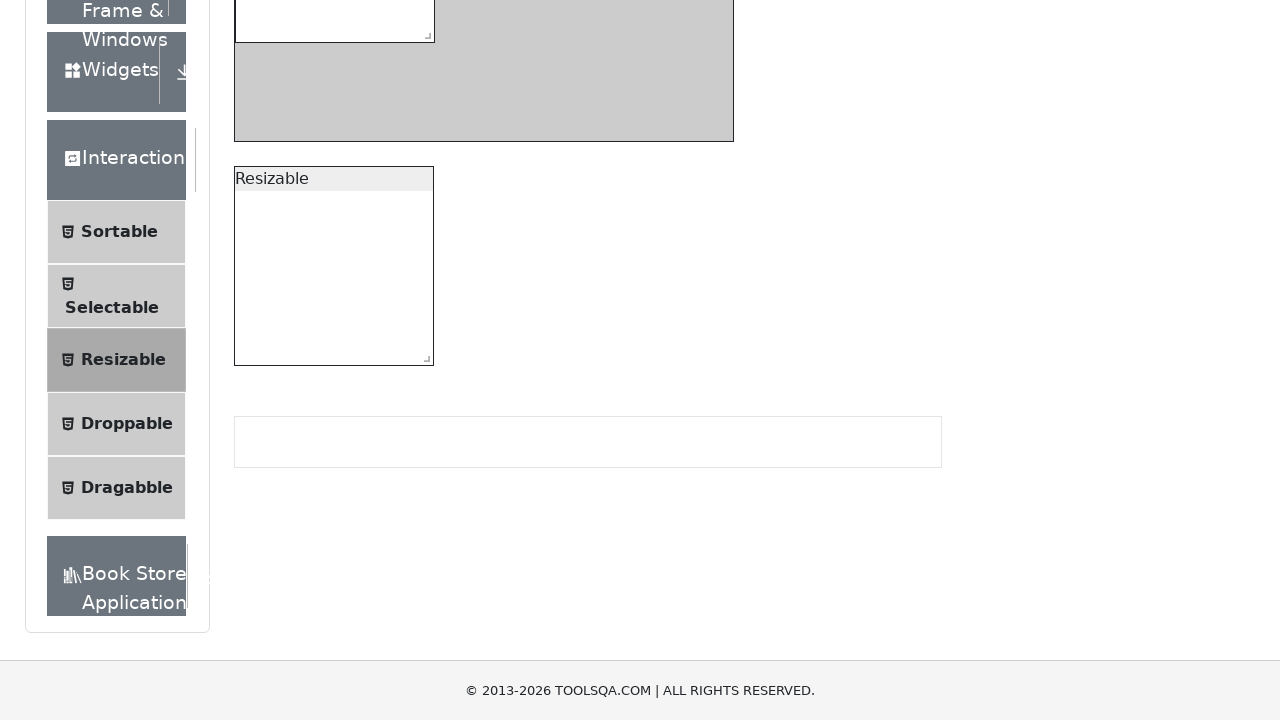

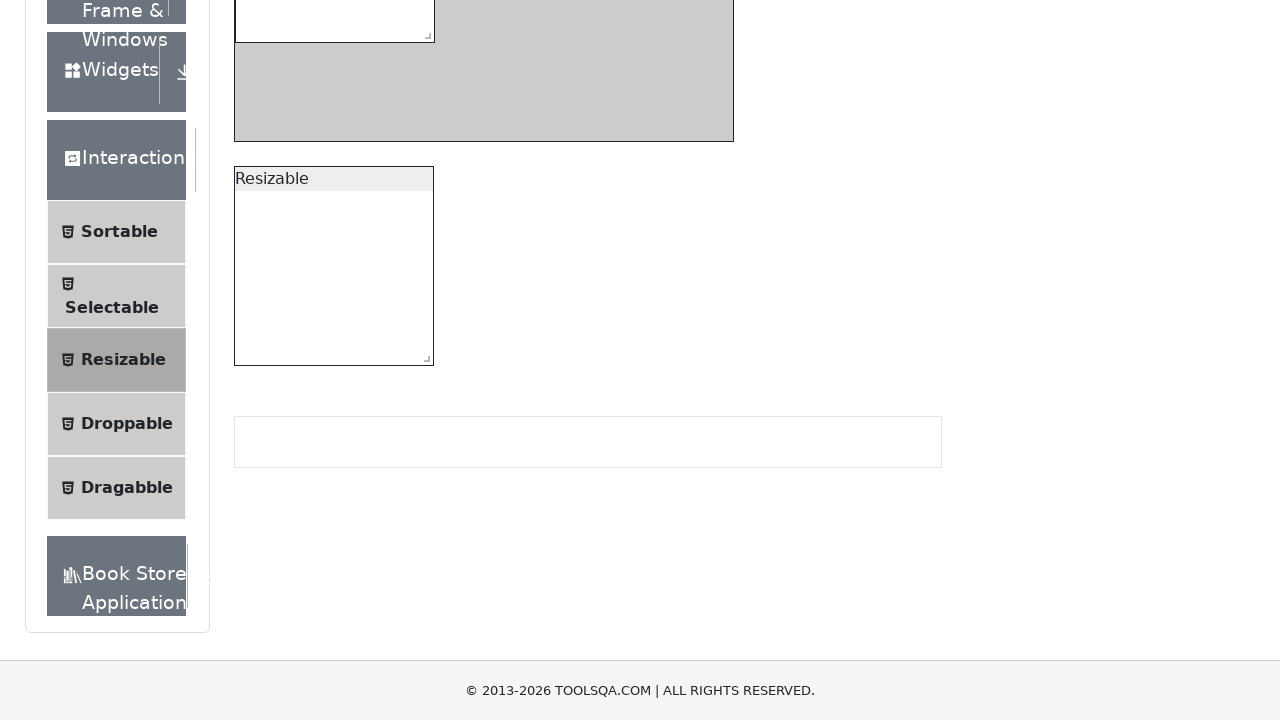